Tests keyboard input by pressing Shift key and verifying the result message

Starting URL: https://the-internet.herokuapp.com/key_presses

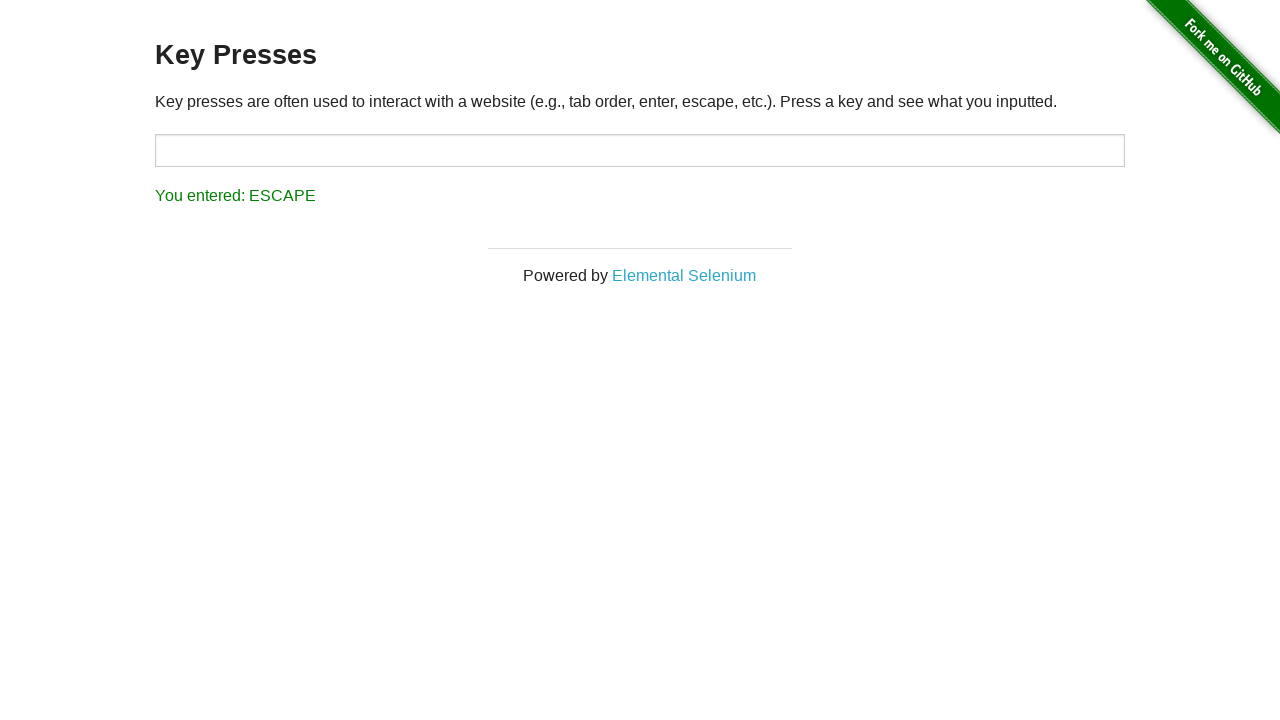

Clicked on the target input field at (640, 150) on #target
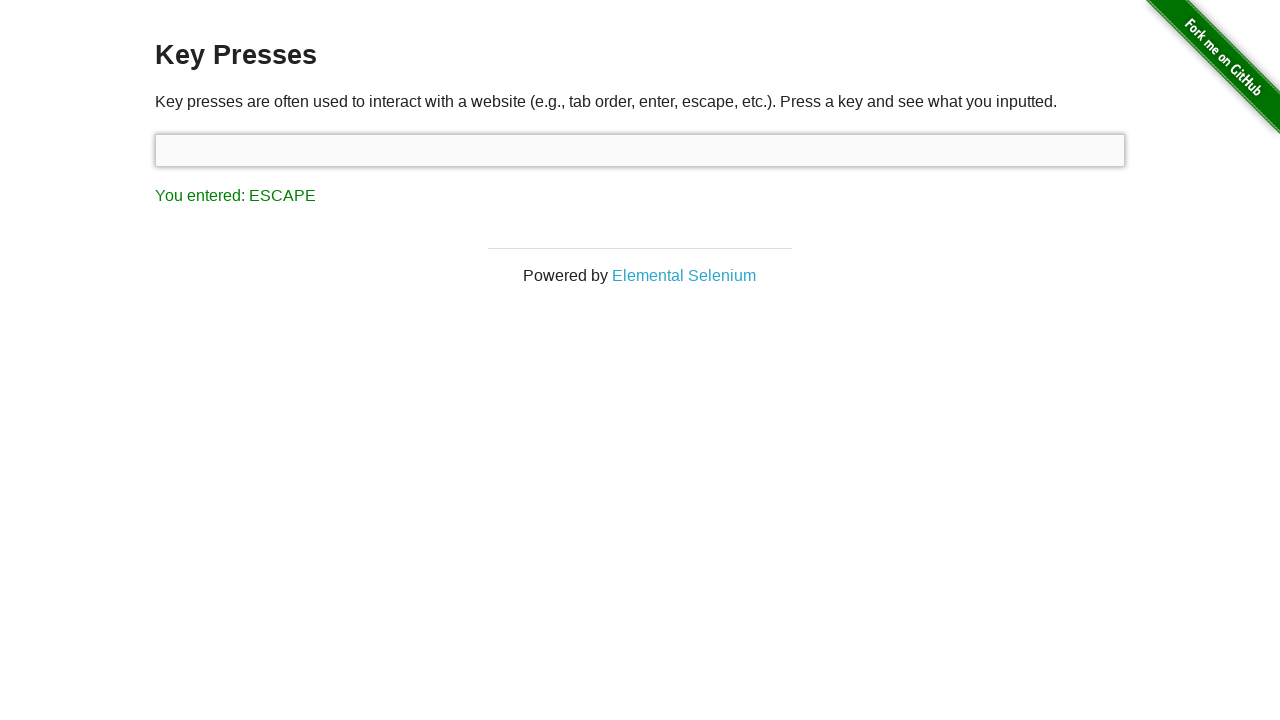

Pressed Shift key
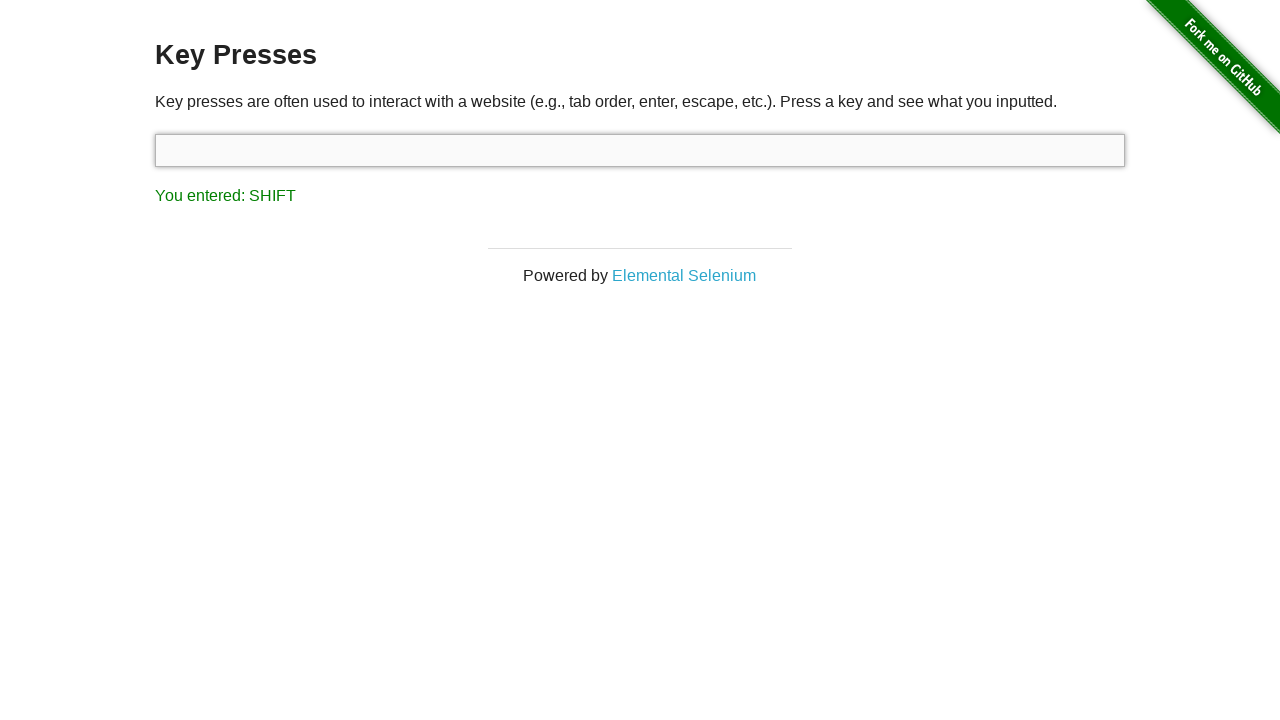

Result message displayed
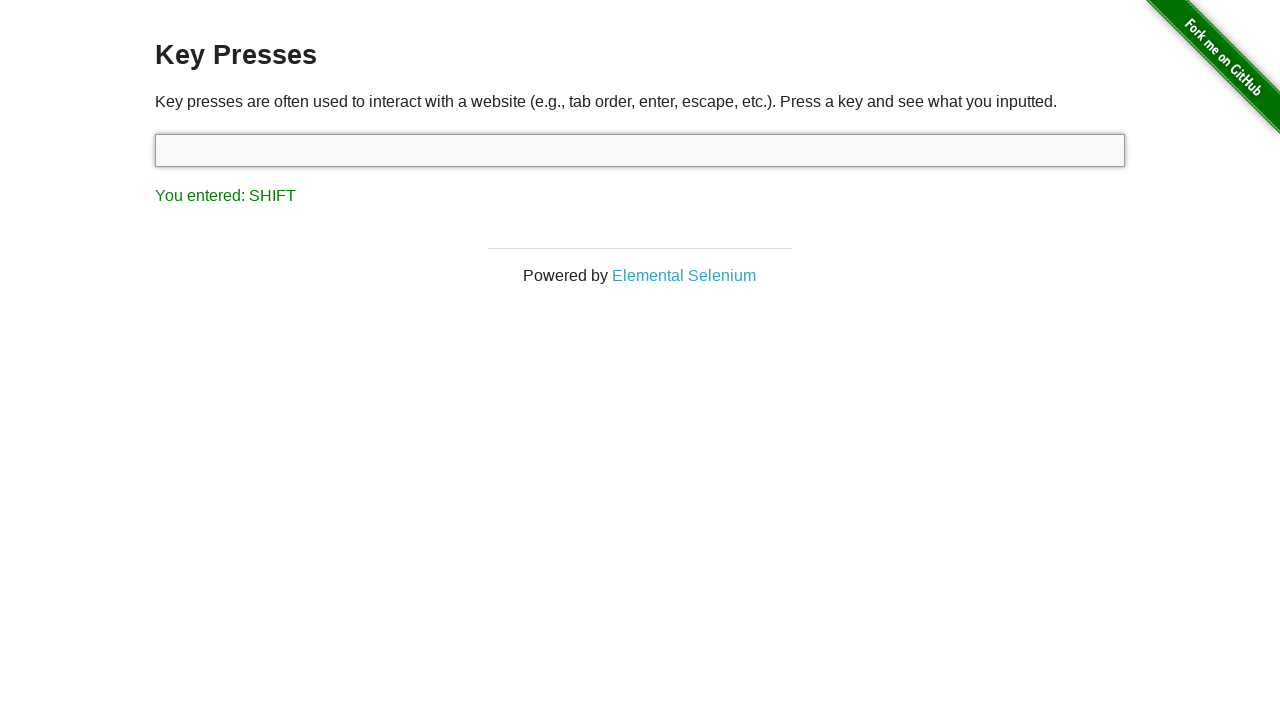

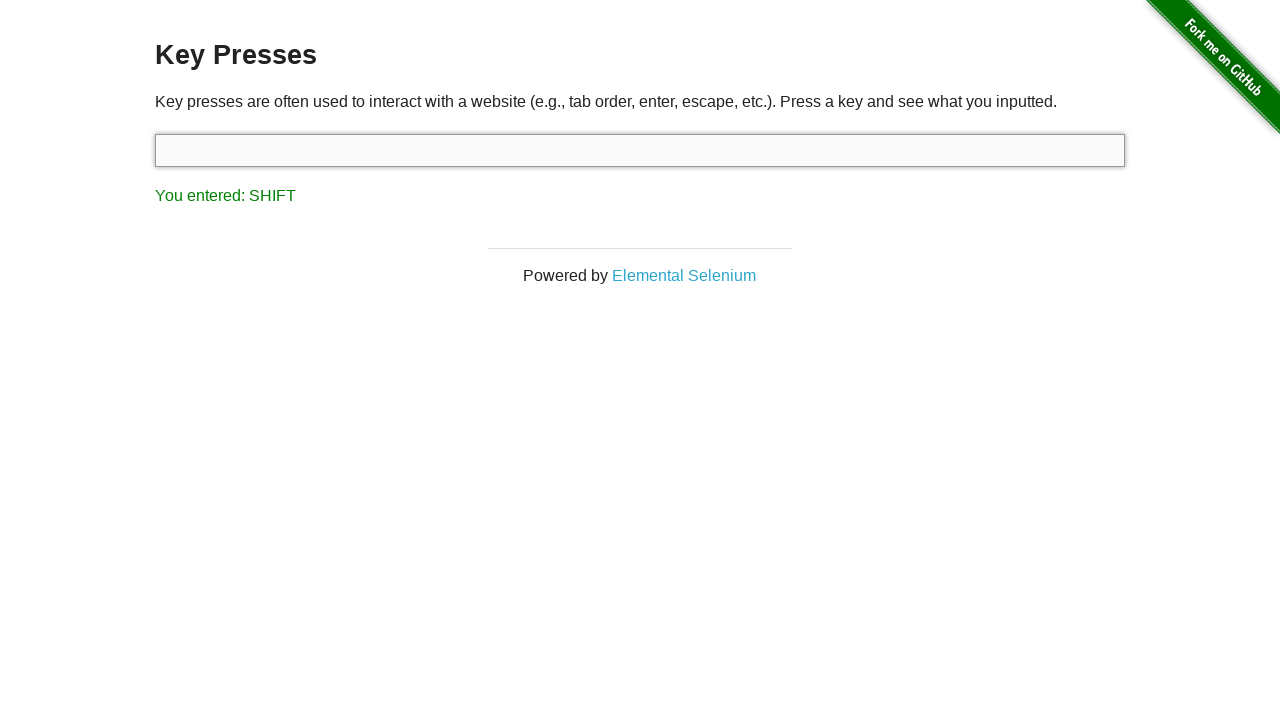